Solves a math problem by reading two numbers from the page, calculating their sum, and selecting the result from a dropdown menu

Starting URL: http://suninjuly.github.io/selects1.html

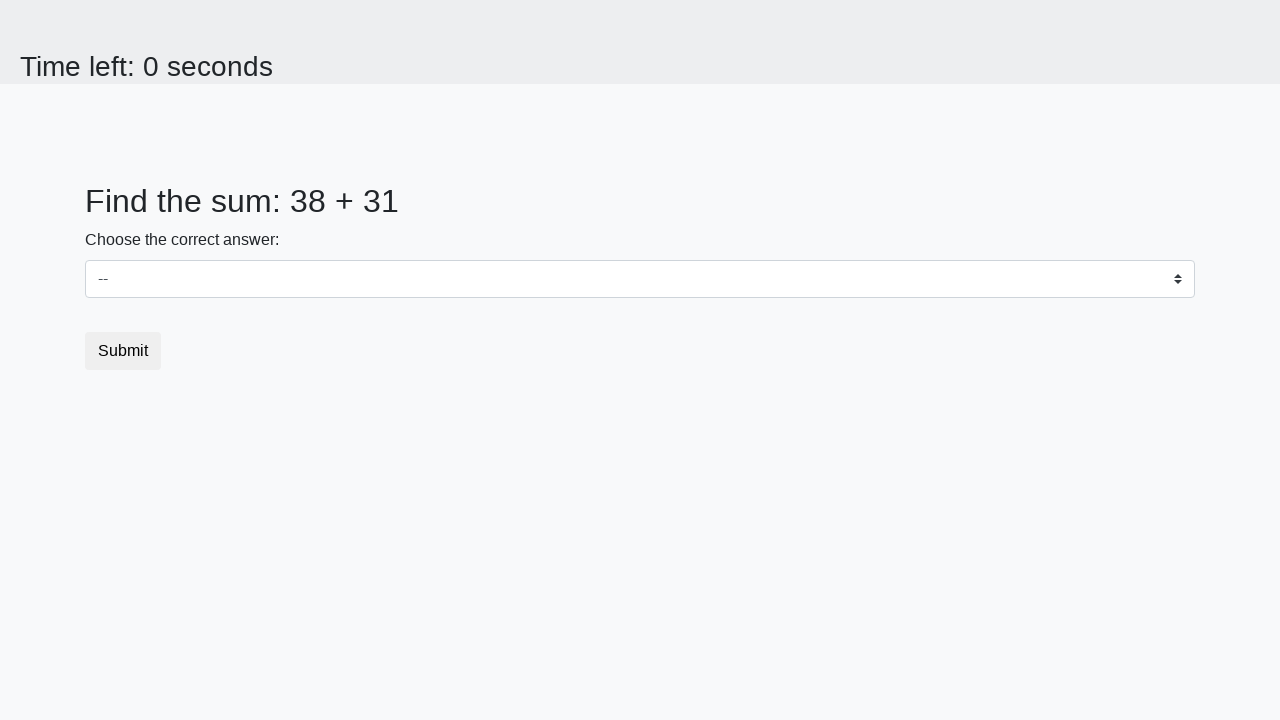

Read first number from #num1 element
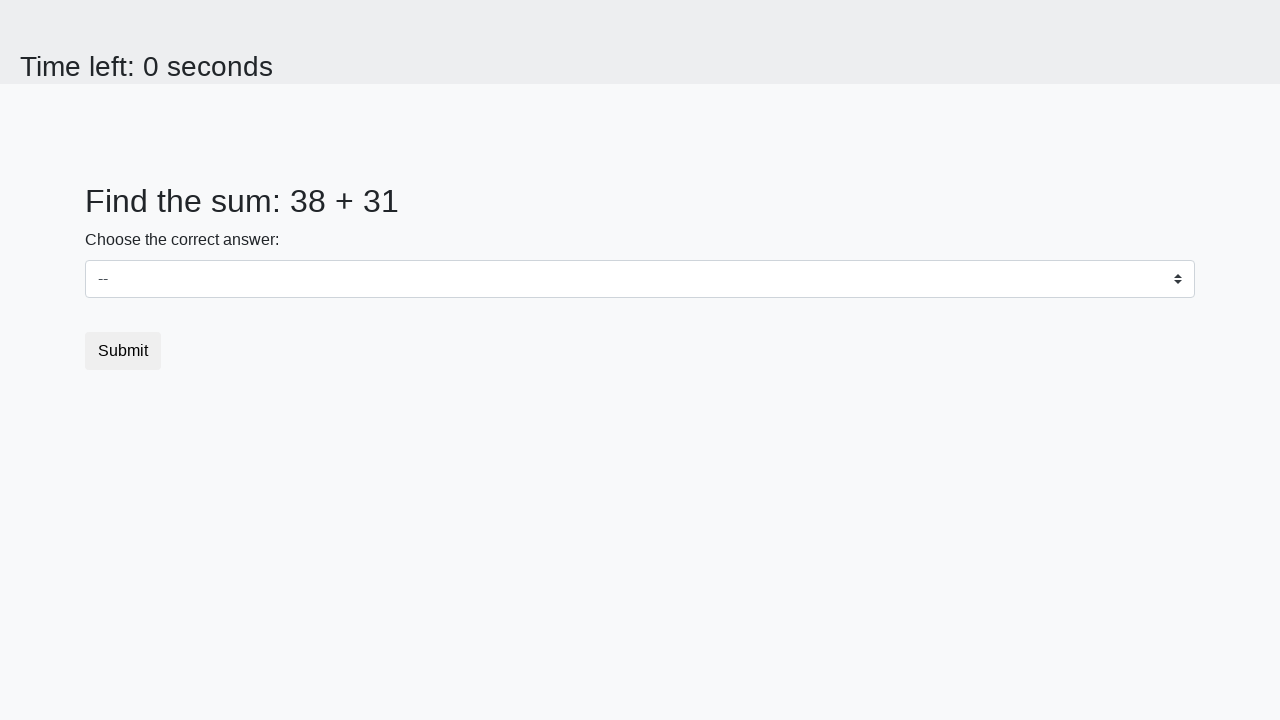

Read second number from #num2 element
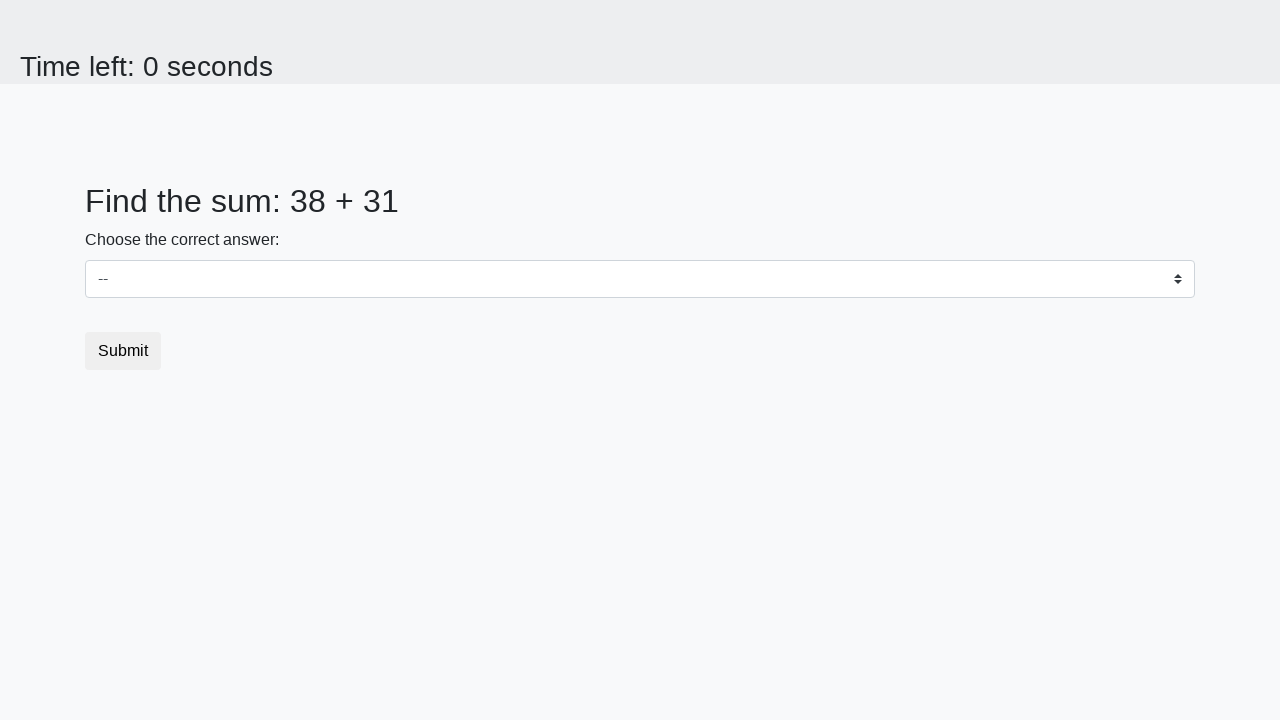

Calculated sum: 38 + 31 = 69
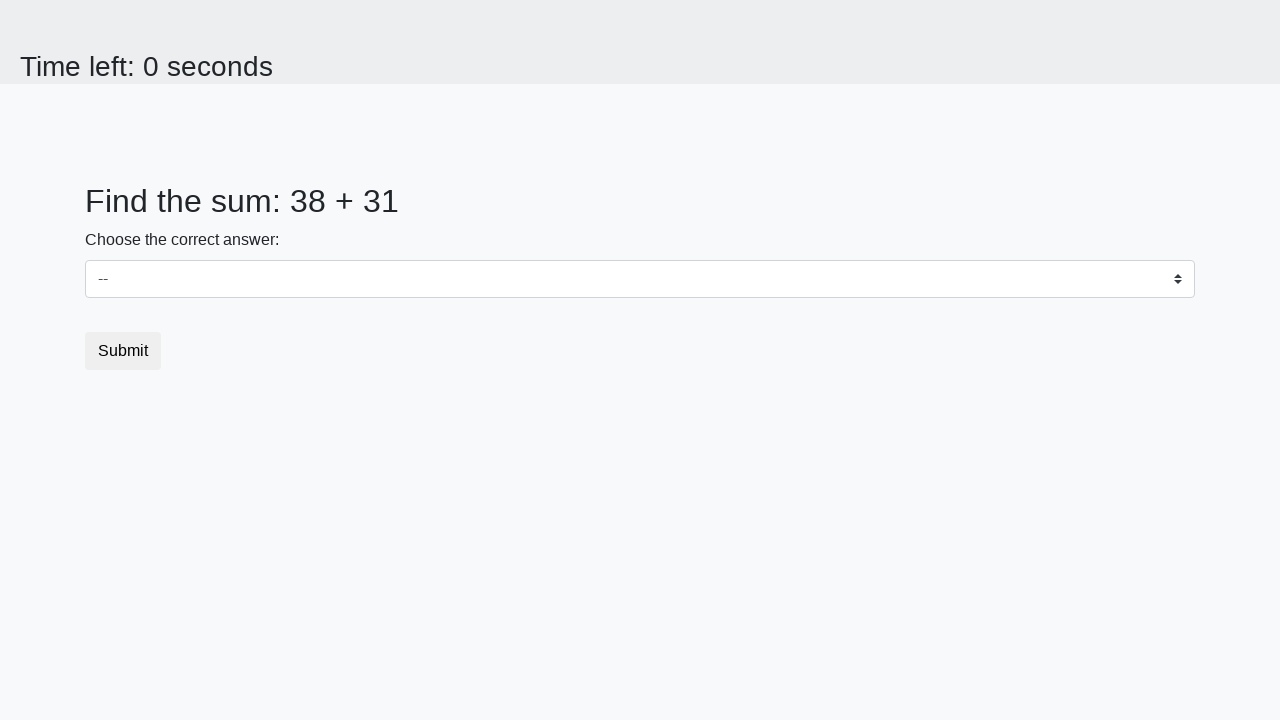

Selected value 69 from dropdown menu on select
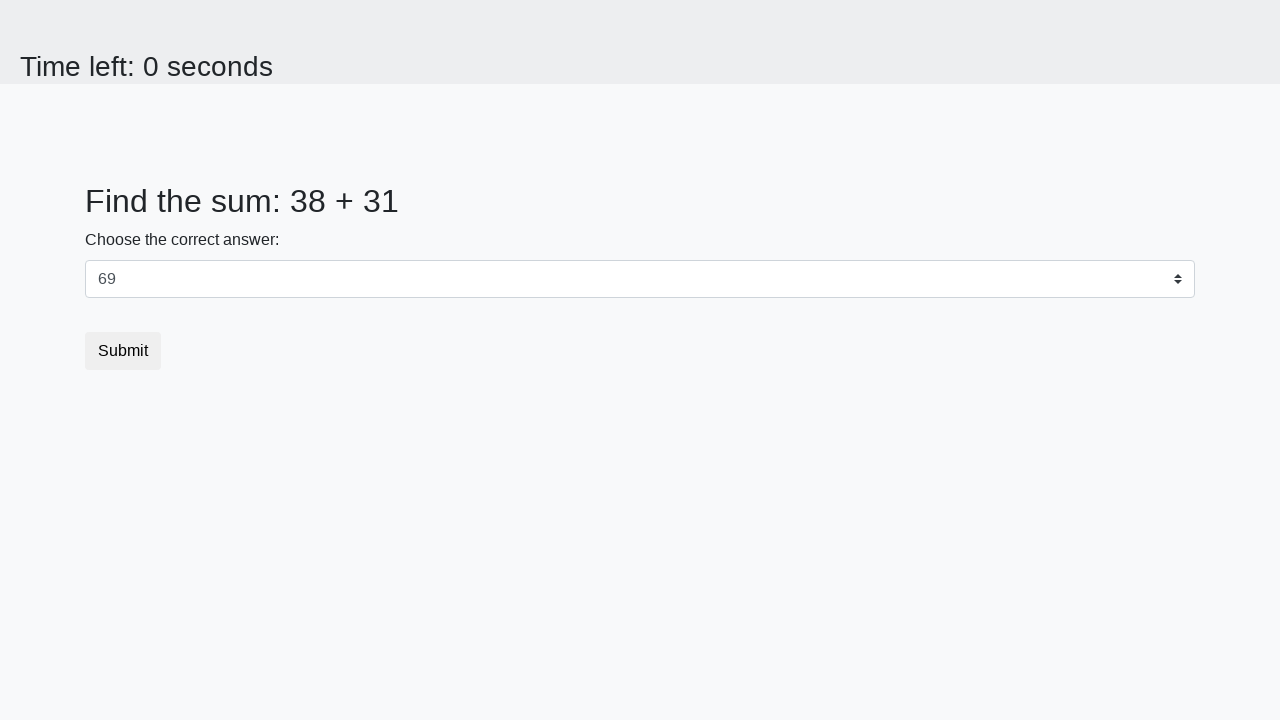

Clicked submit button to submit the form at (123, 351) on button.btn-default
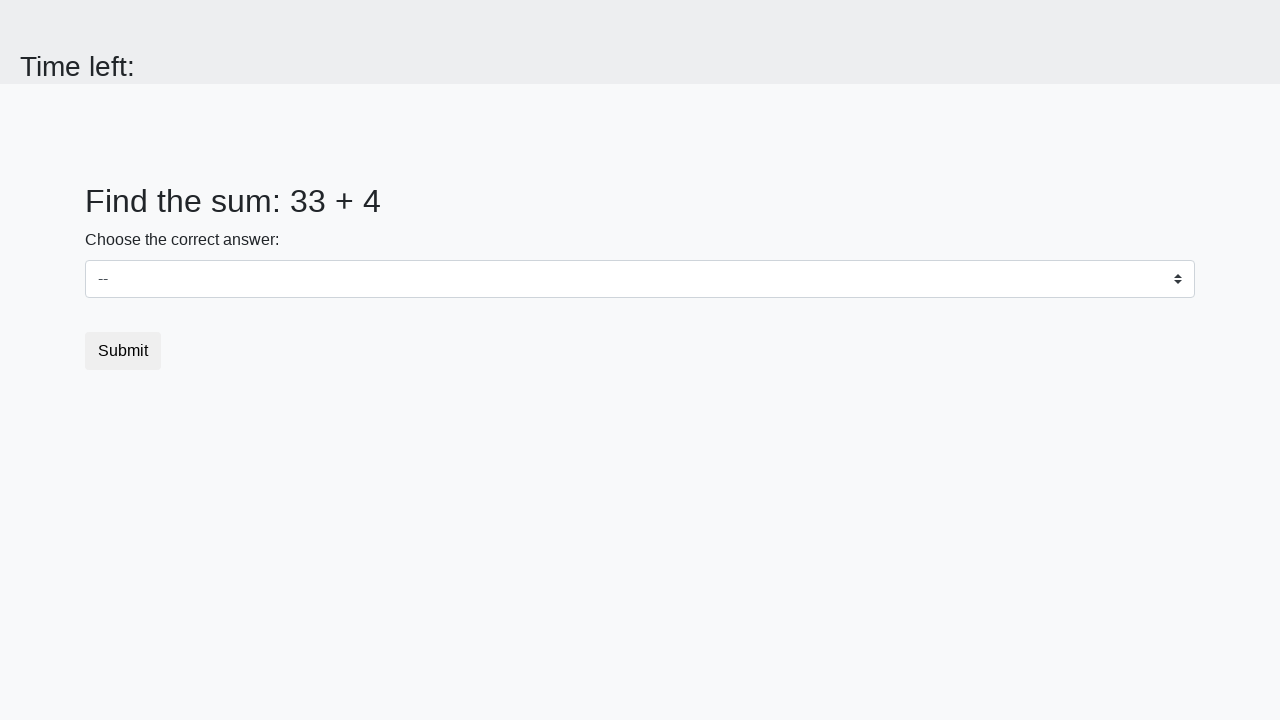

Waited for result page to load
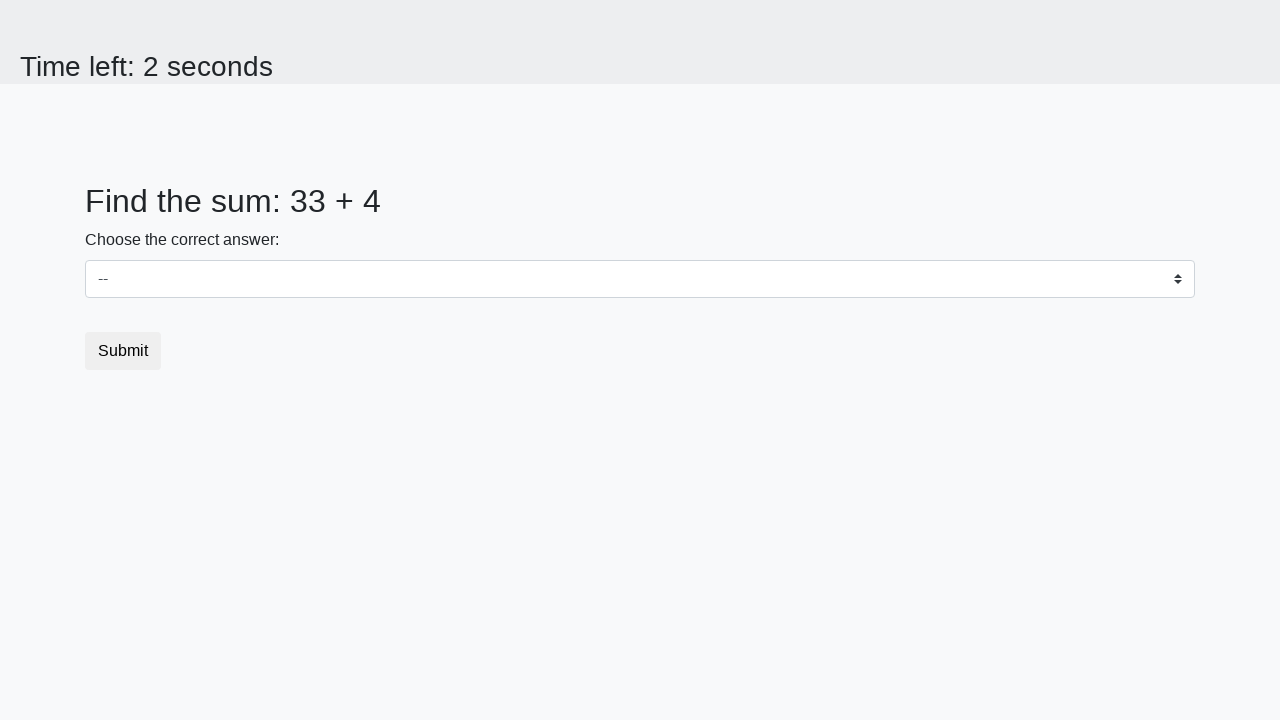

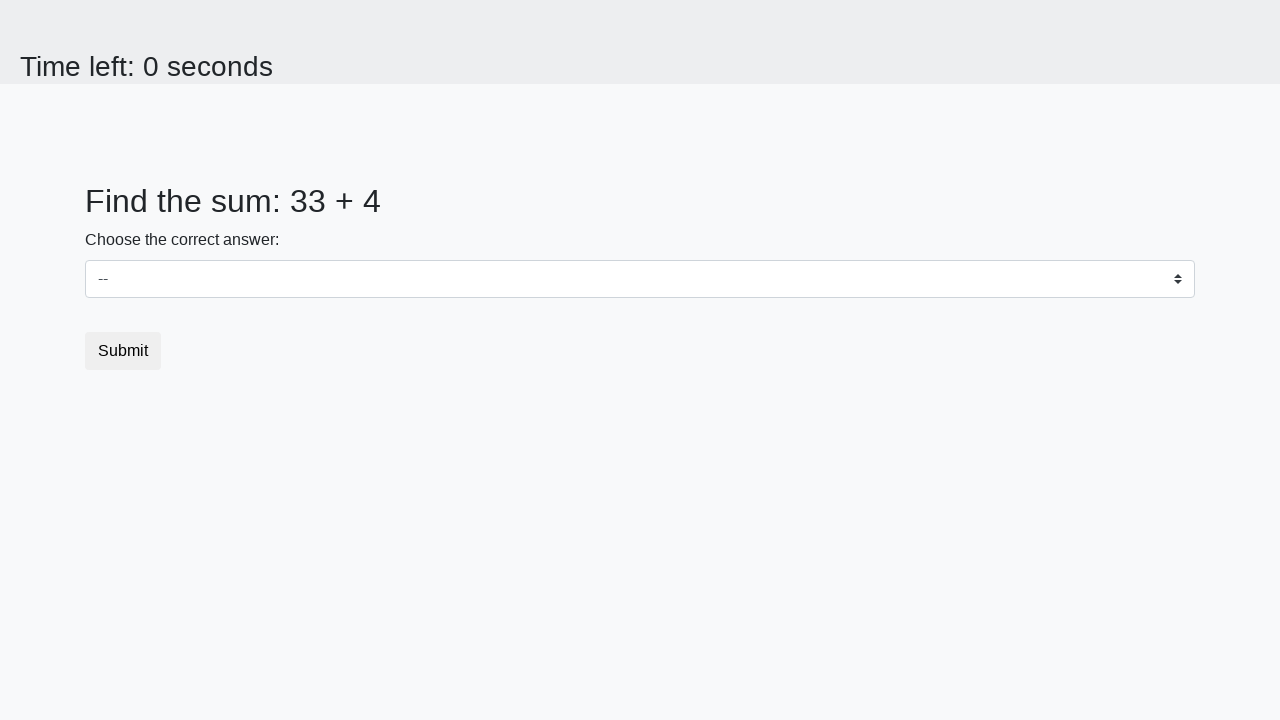